Tests prompt alert handling by providing input text and verifying the result

Starting URL: https://the-internet.herokuapp.com/javascript_alerts

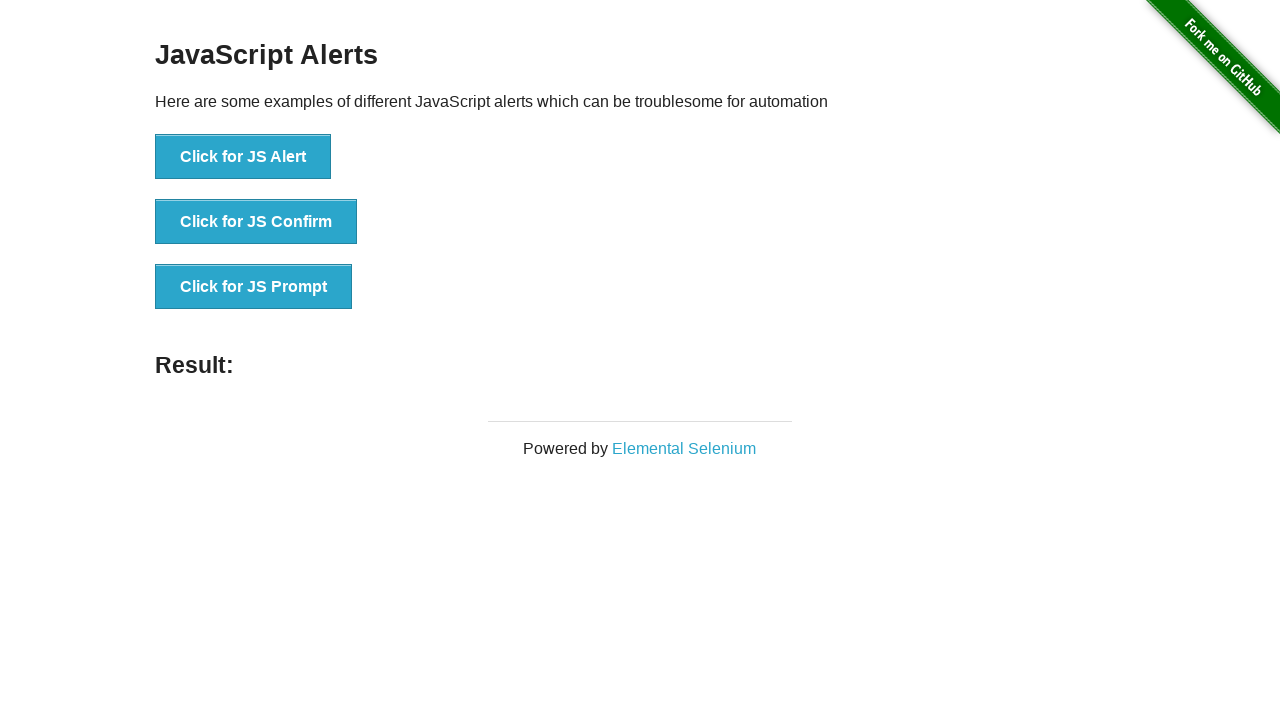

Set up dialog handler to accept prompt with text 'Im promt alert'
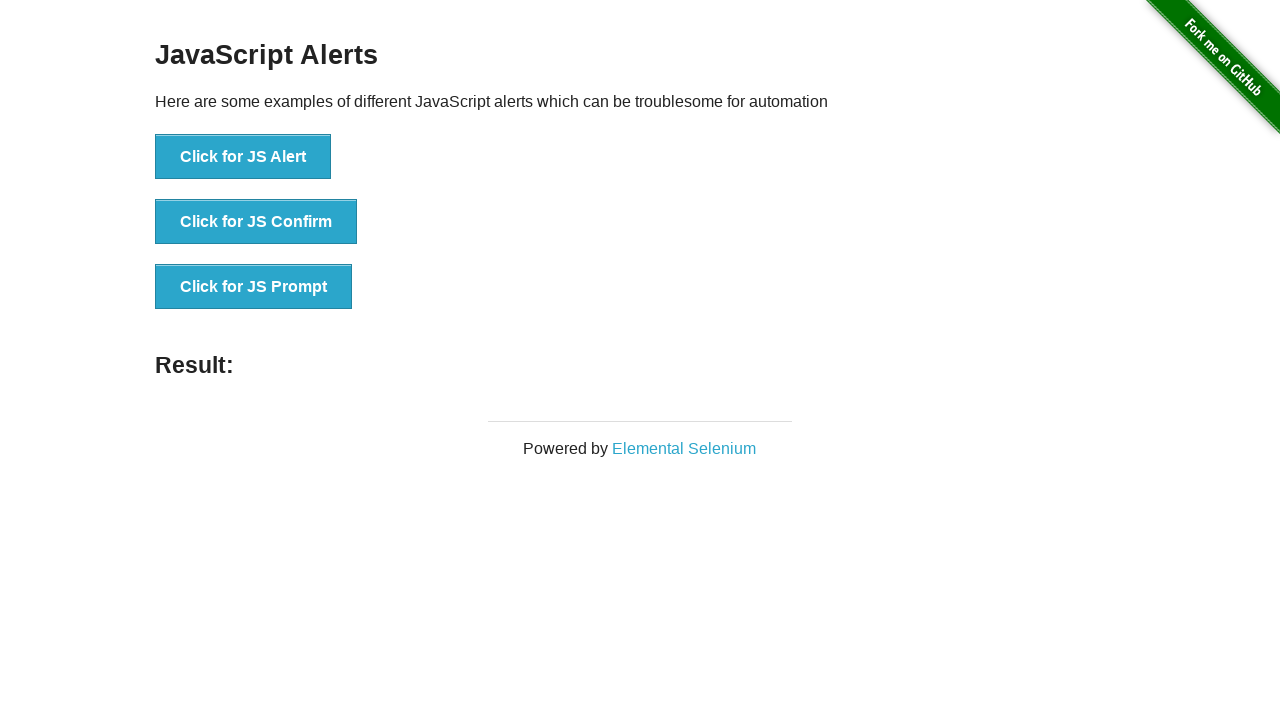

Clicked prompt alert button at (254, 287) on [onclick="jsPrompt()"]
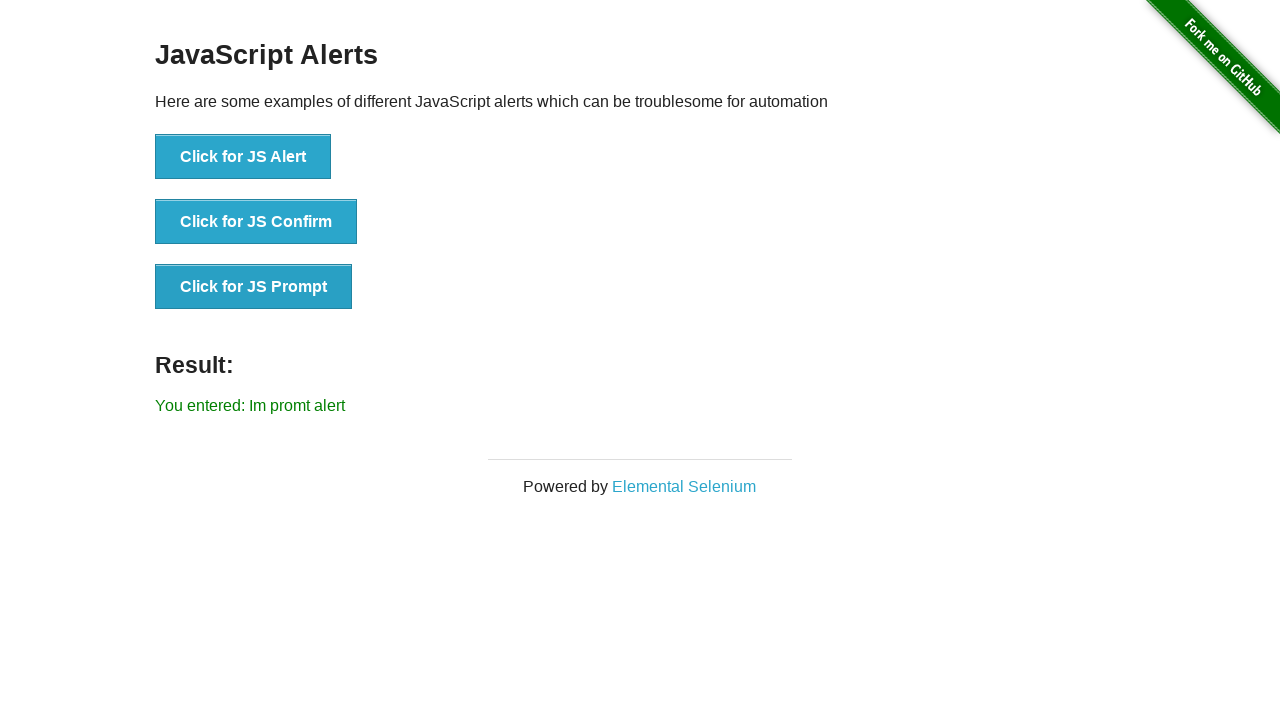

Verified prompt result text 'You entered: Im promt alert' appeared
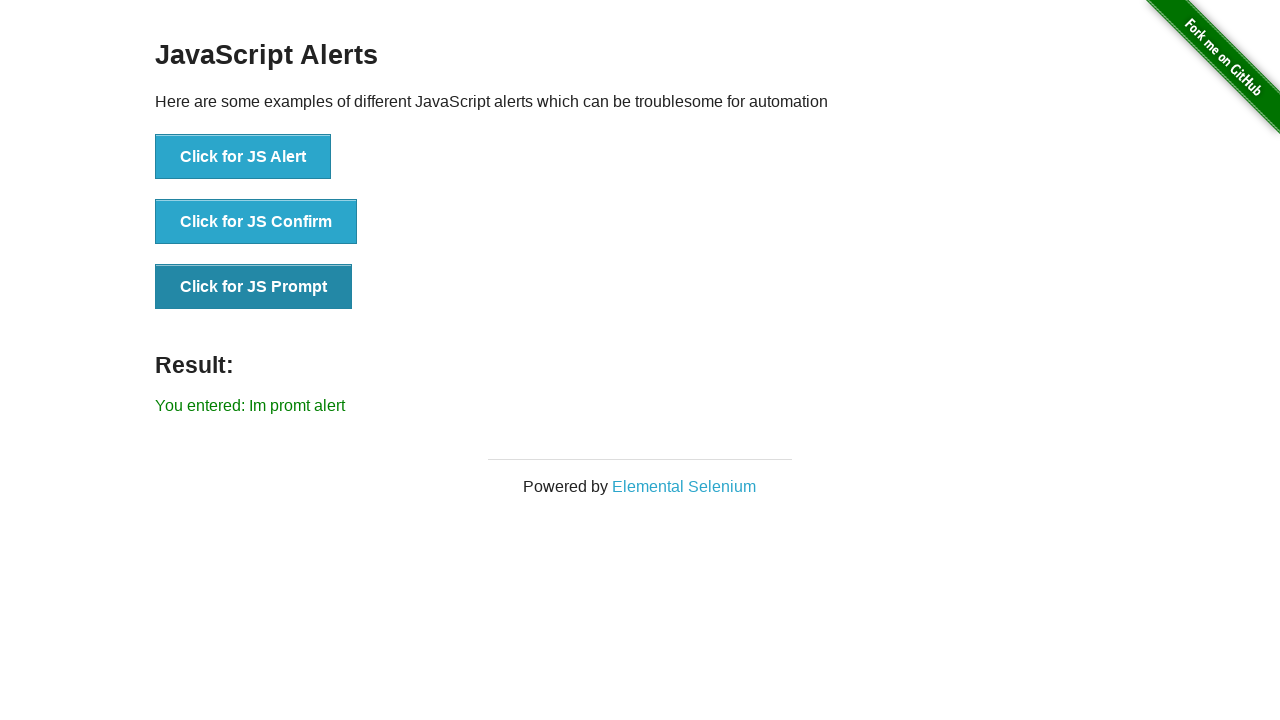

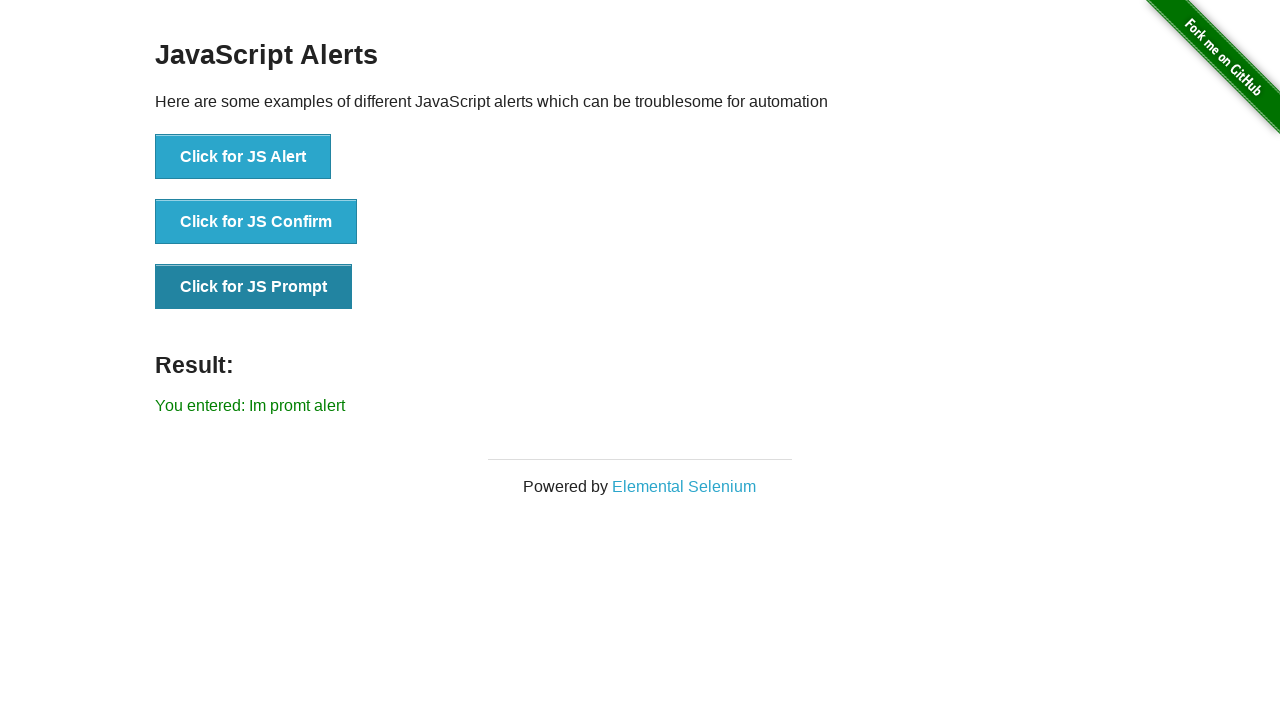